Tests that typing in the city search field displays autocomplete suggestions matching the input.

Starting URL: https://bcparks.ca/

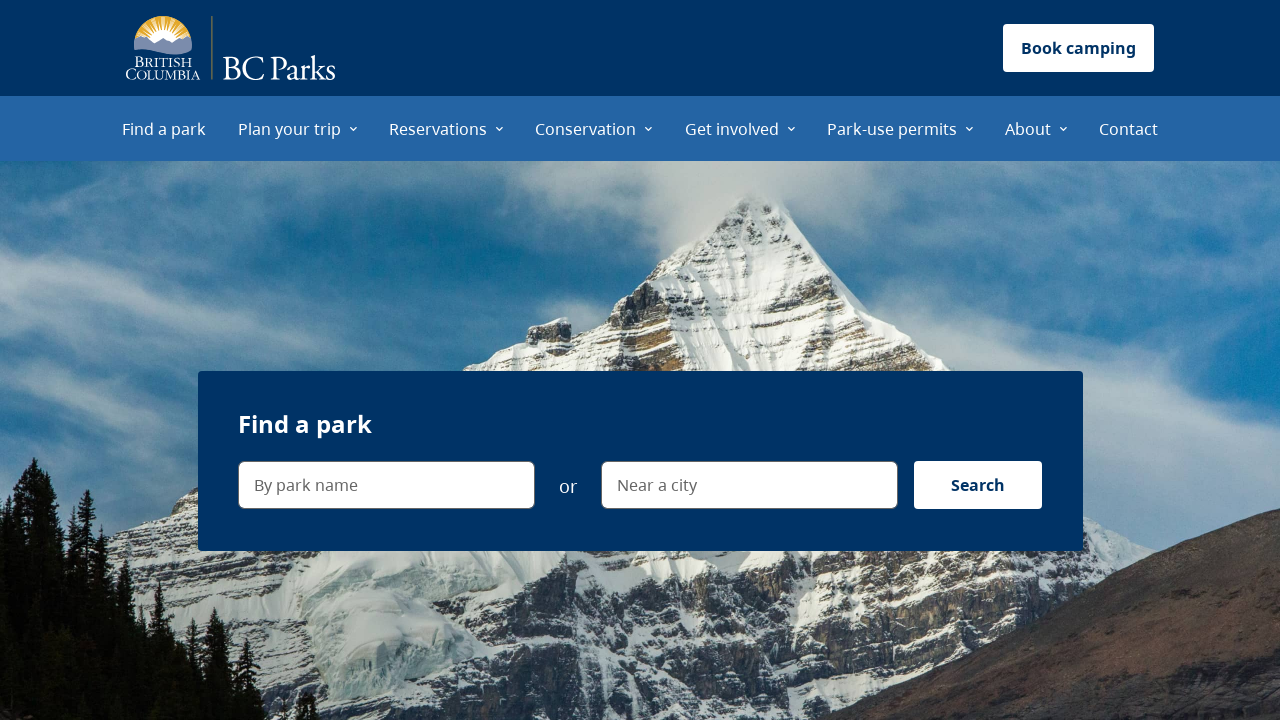

Waited for page to fully load (networkidle state)
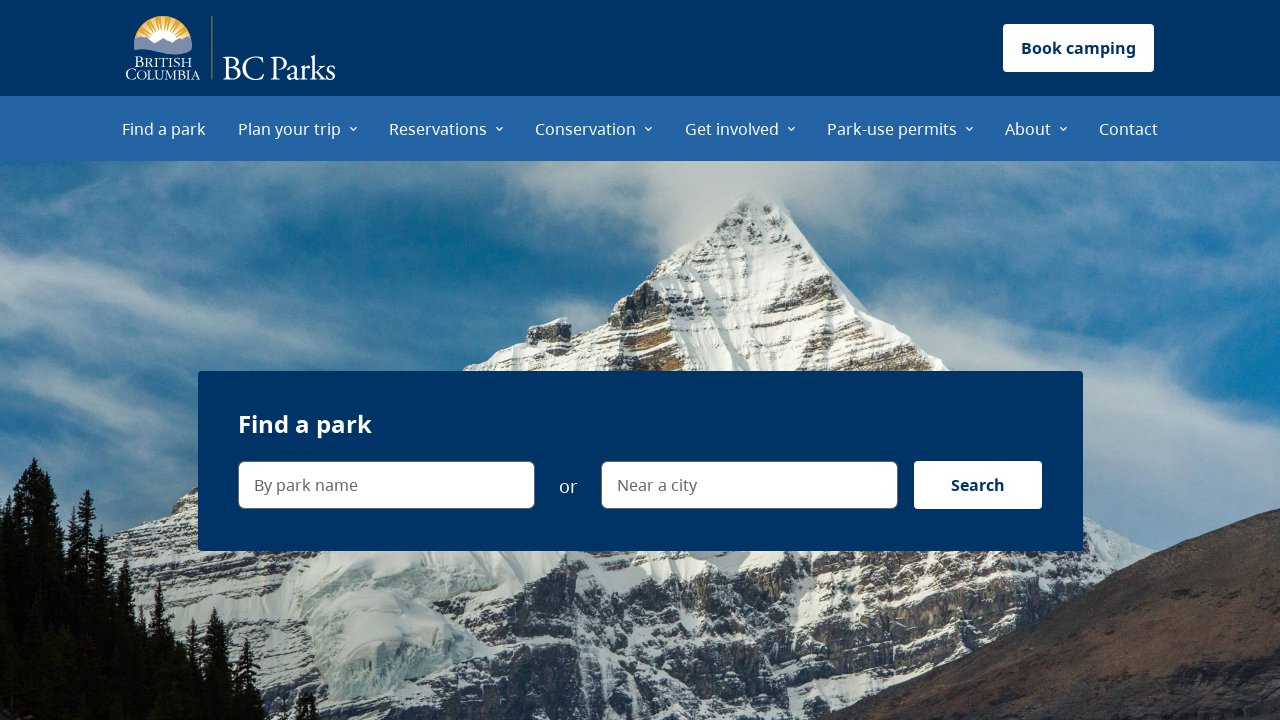

Typed 'v' in the city search field on internal:label="Near a city"i
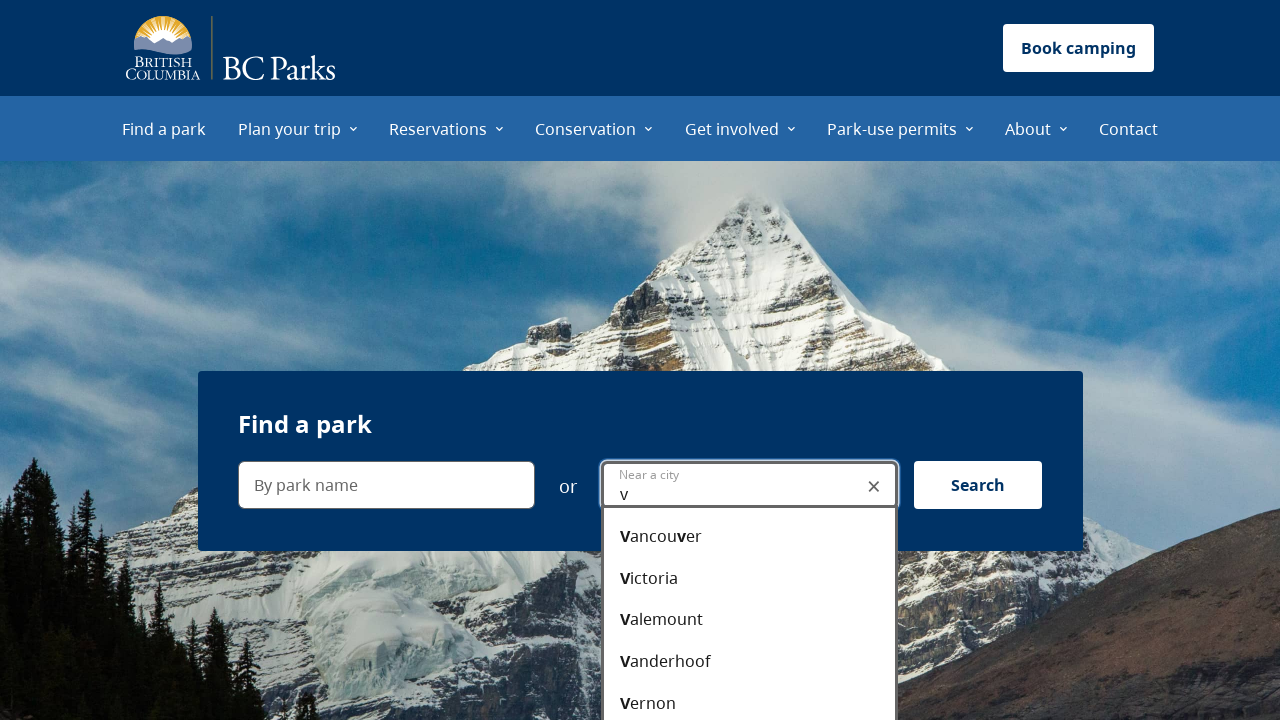

Autocomplete suggestions dropdown appeared
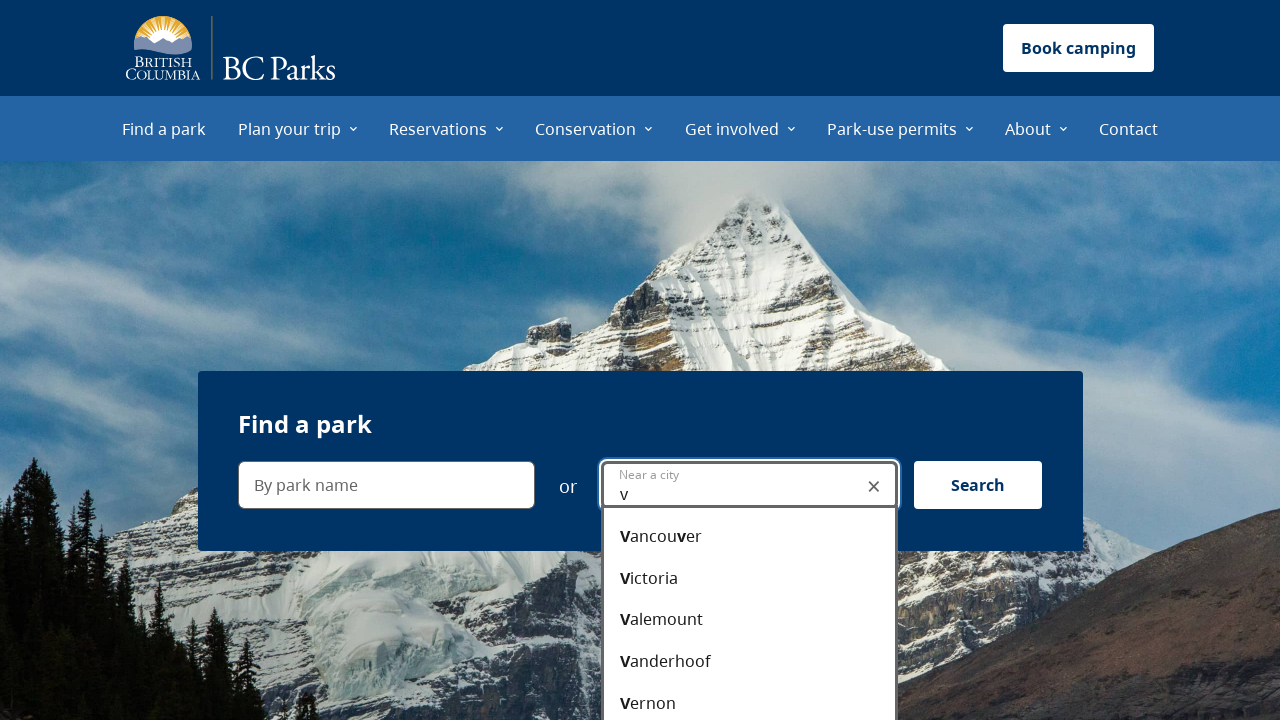

Retrieved menu options element
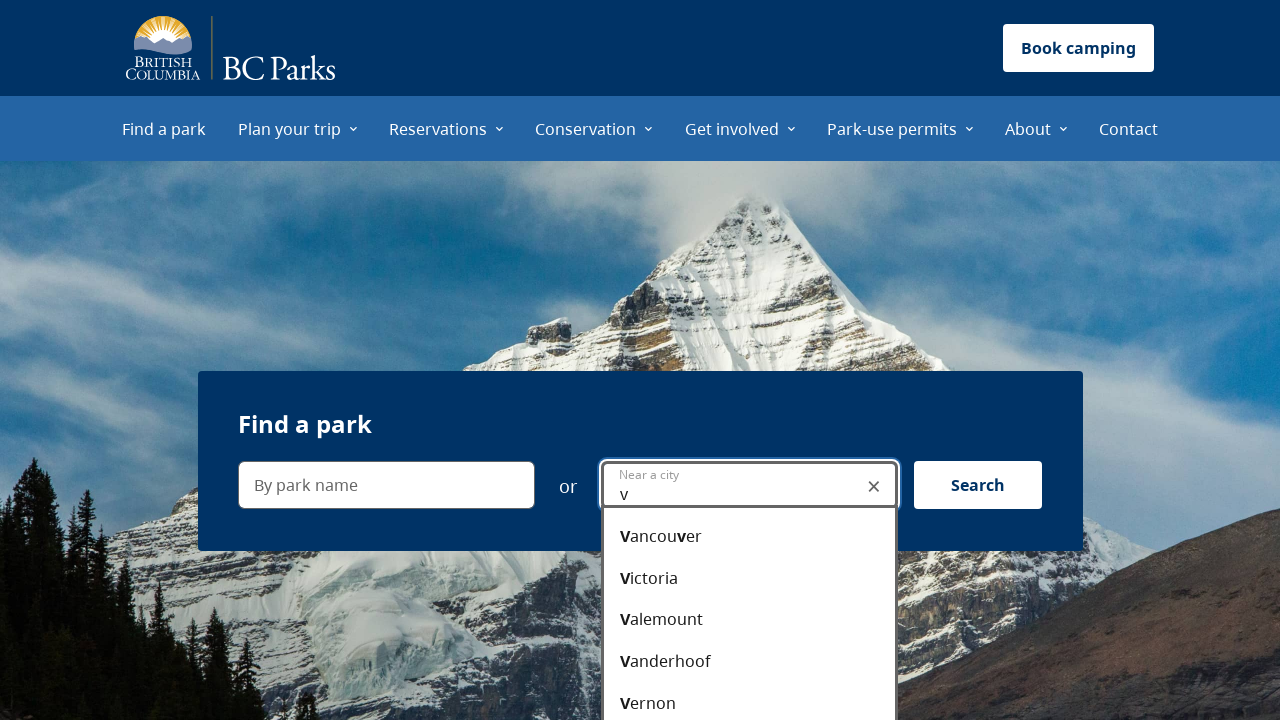

Verified 'Vancouver' appears in suggestions
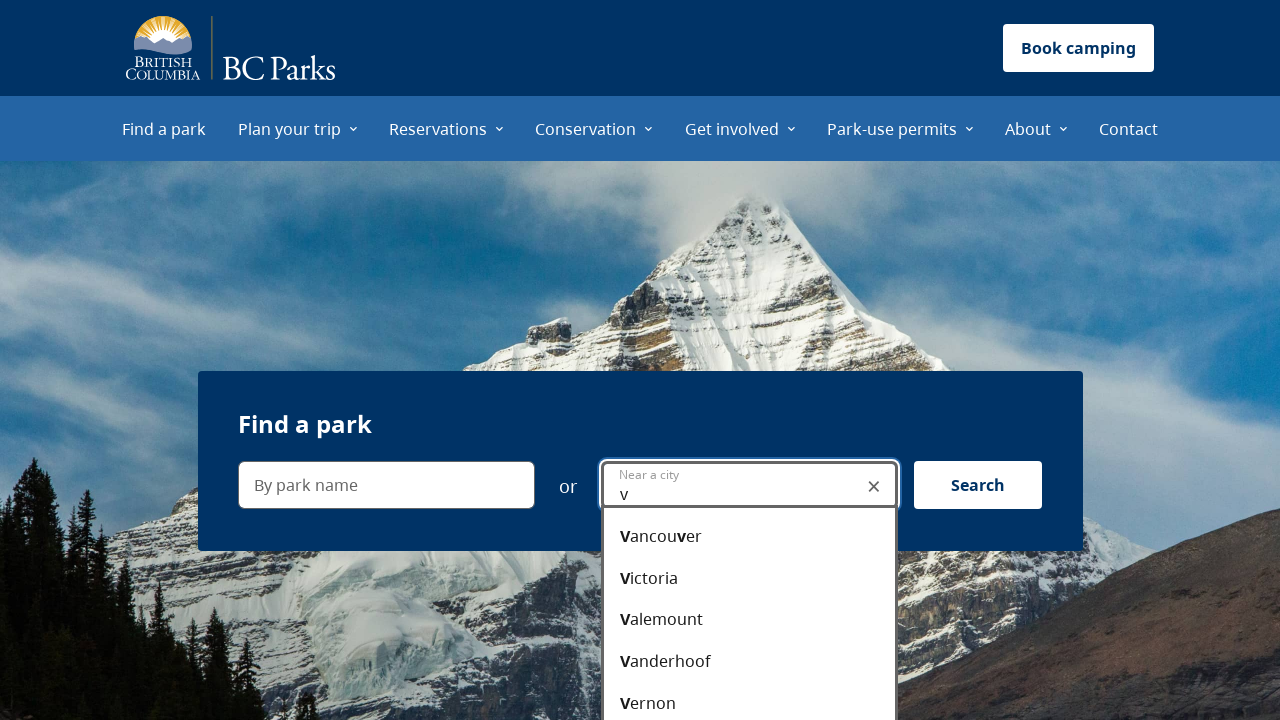

Verified 'Victoria' appears in suggestions
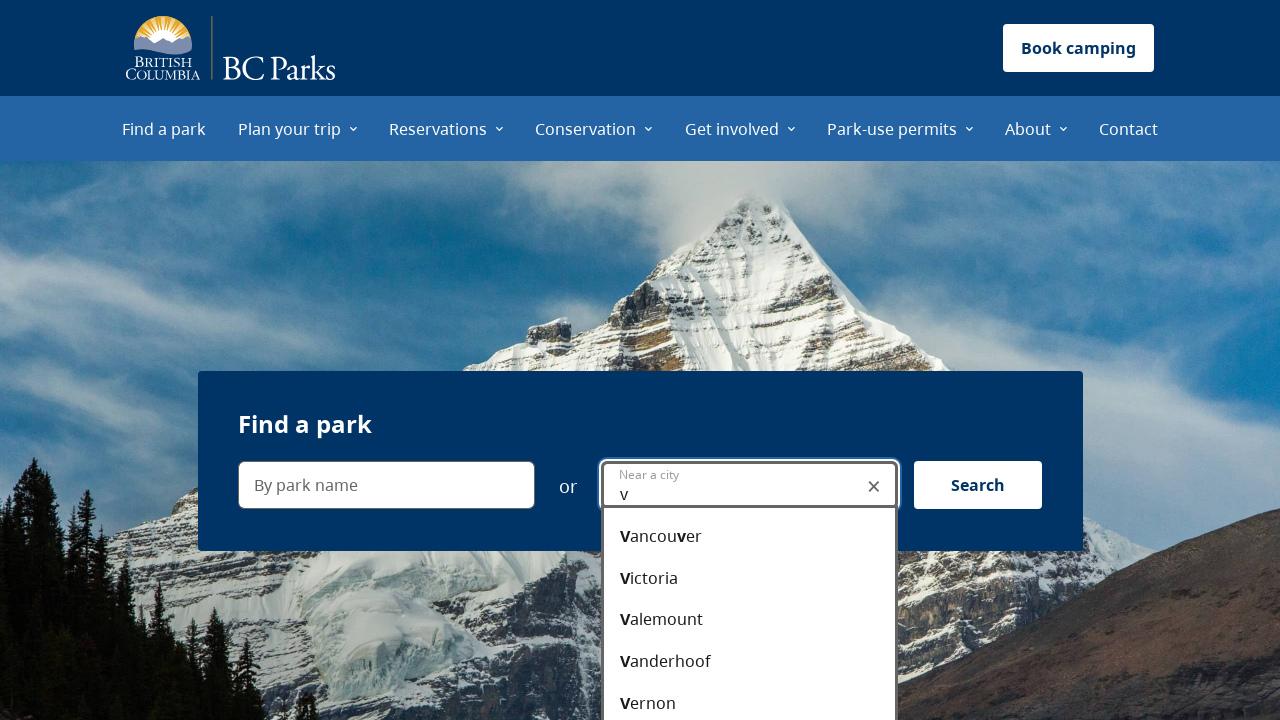

Verified 'Valemount' appears in suggestions
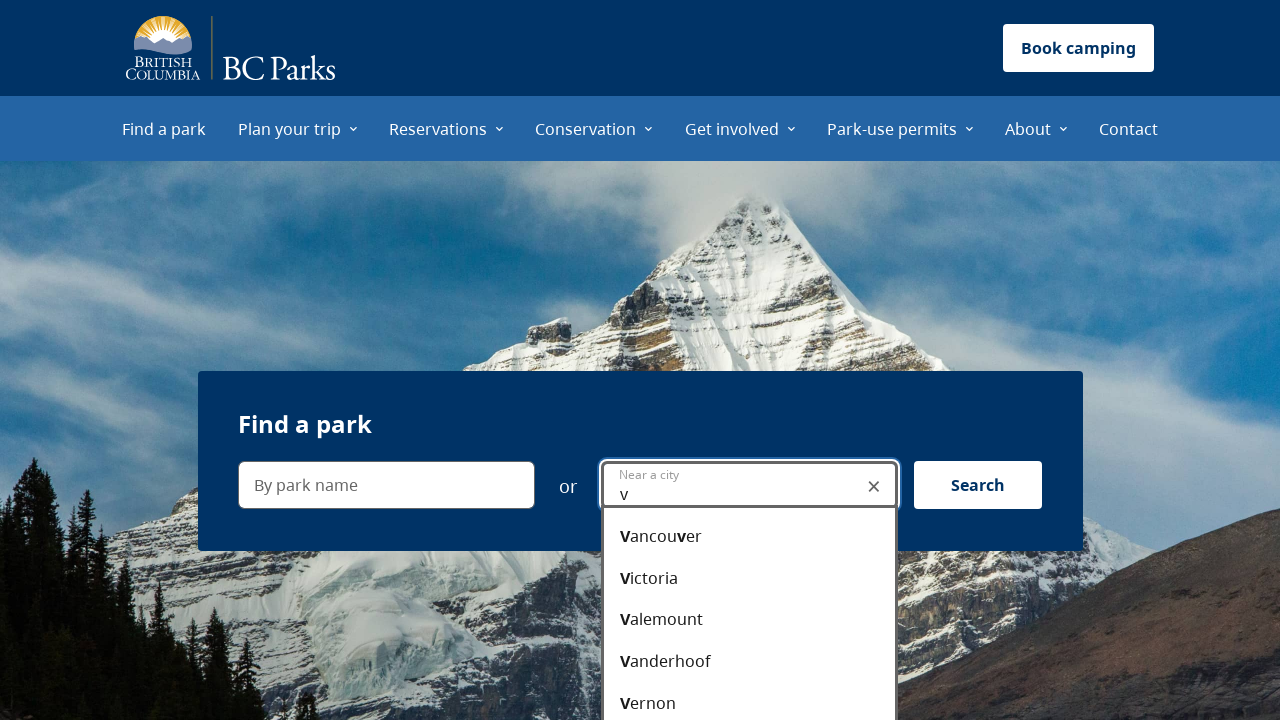

Verified 'Vanderhoof' appears in suggestions
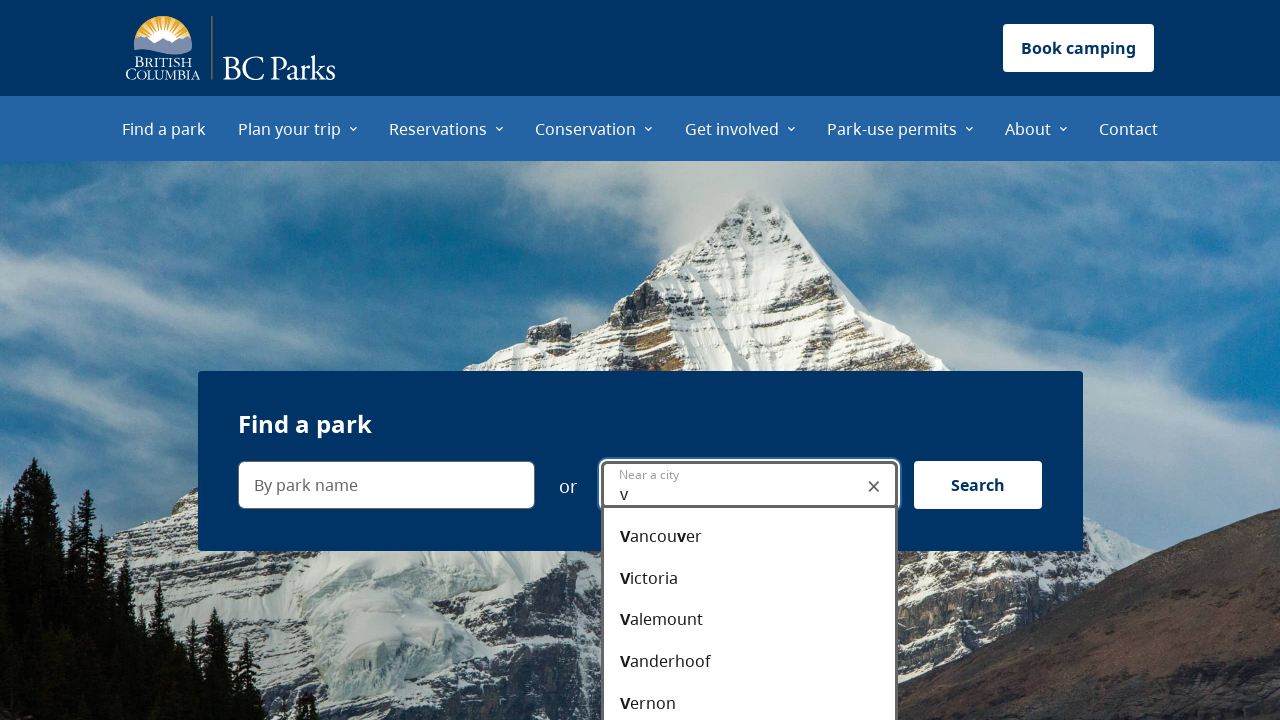

Verified 'Vernon' appears in suggestions
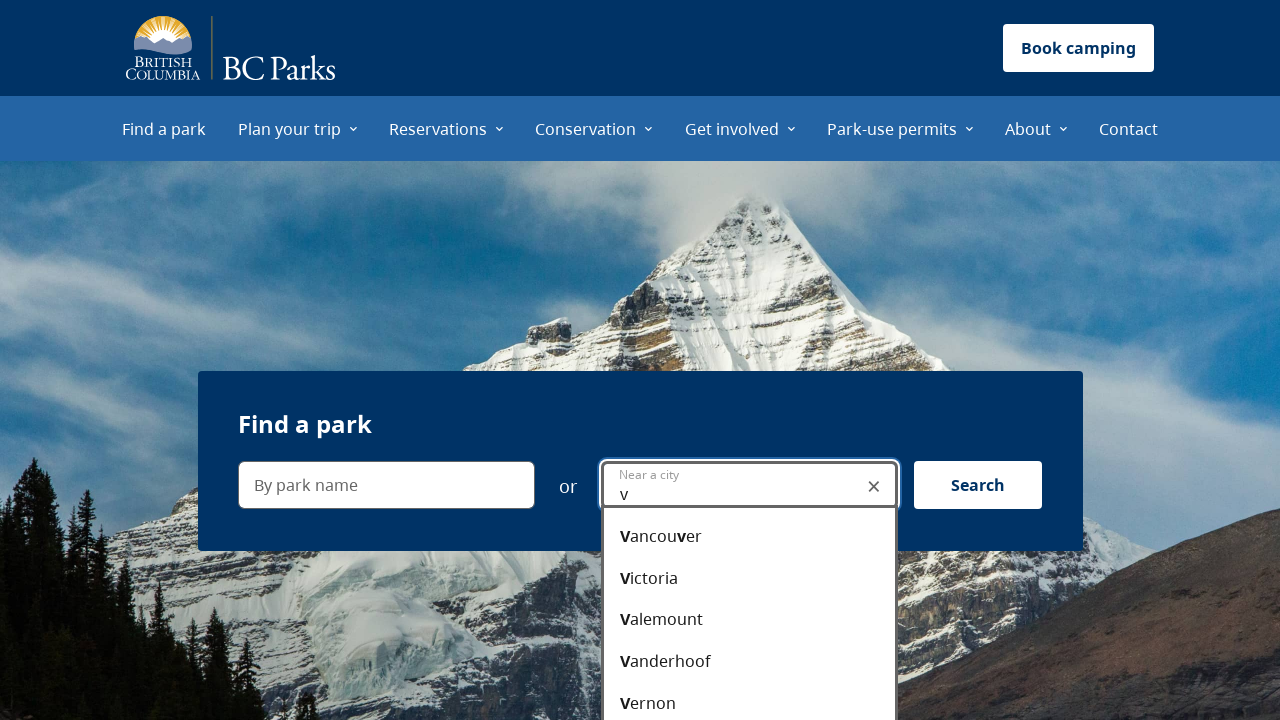

Verified 'View Royal' appears in suggestions
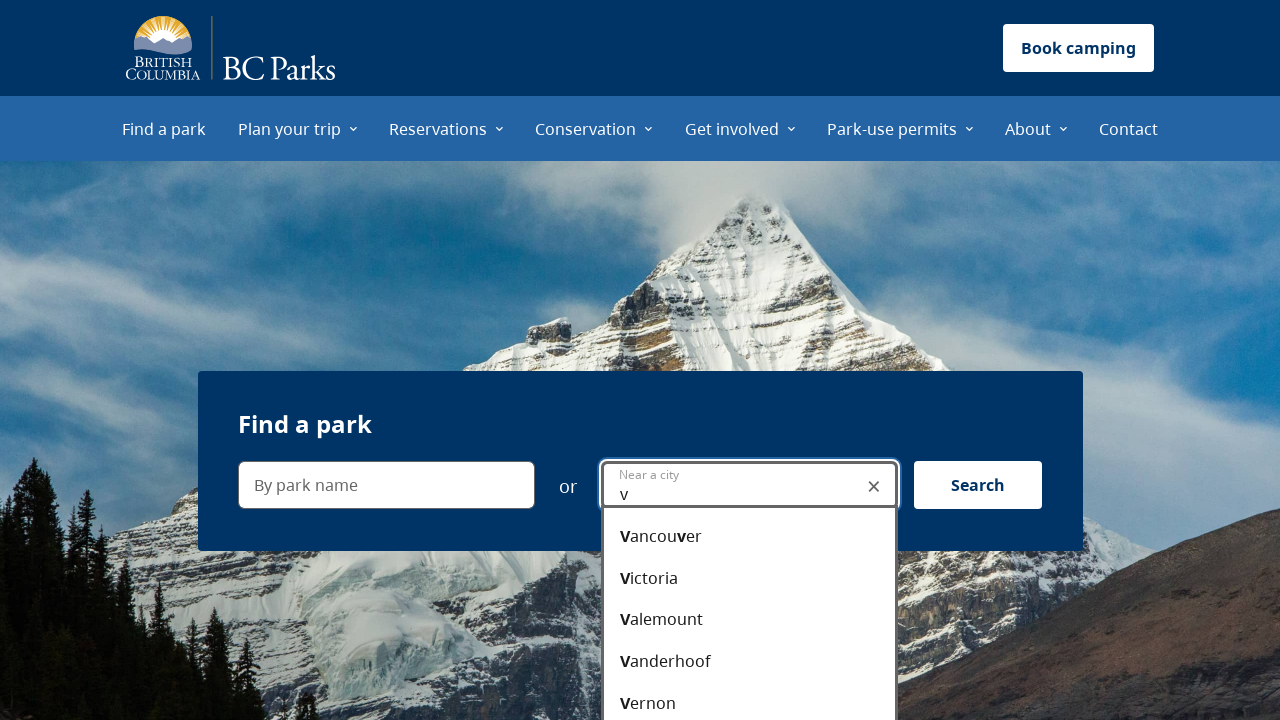

Verified 'North Vancouver' (or variant) appears in suggestions
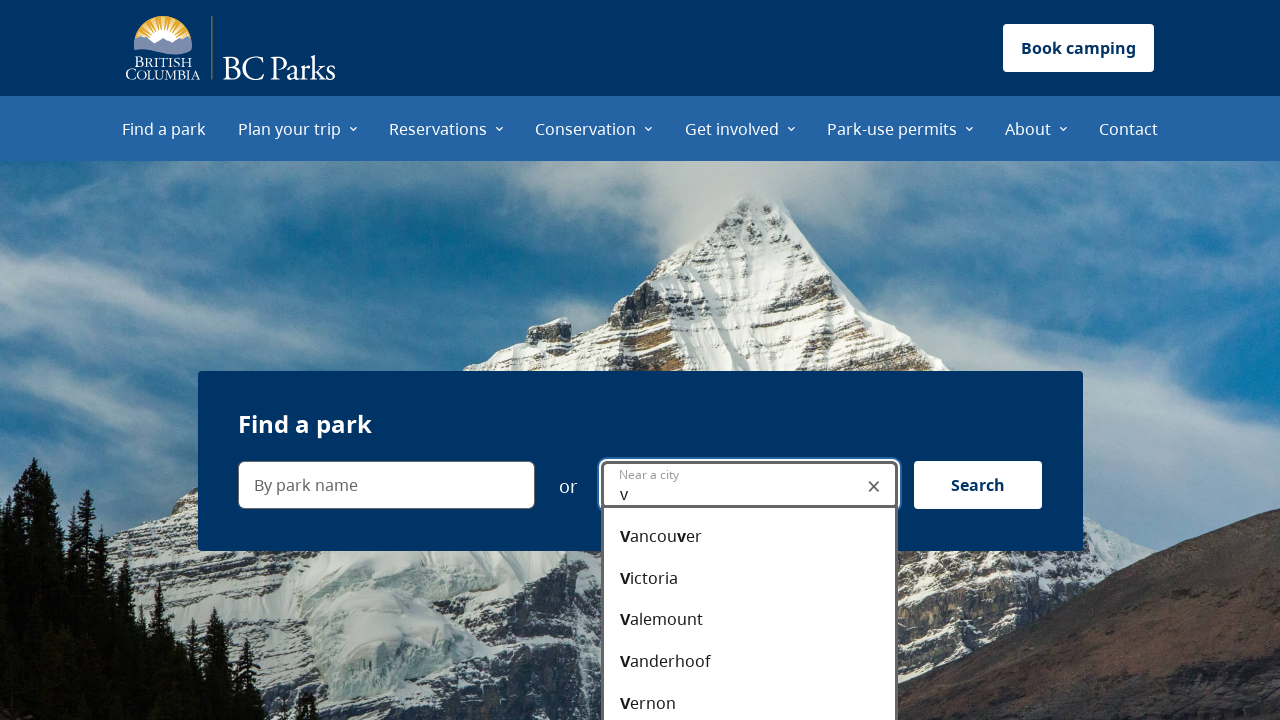

Verified 'Current location' option appears in suggestions
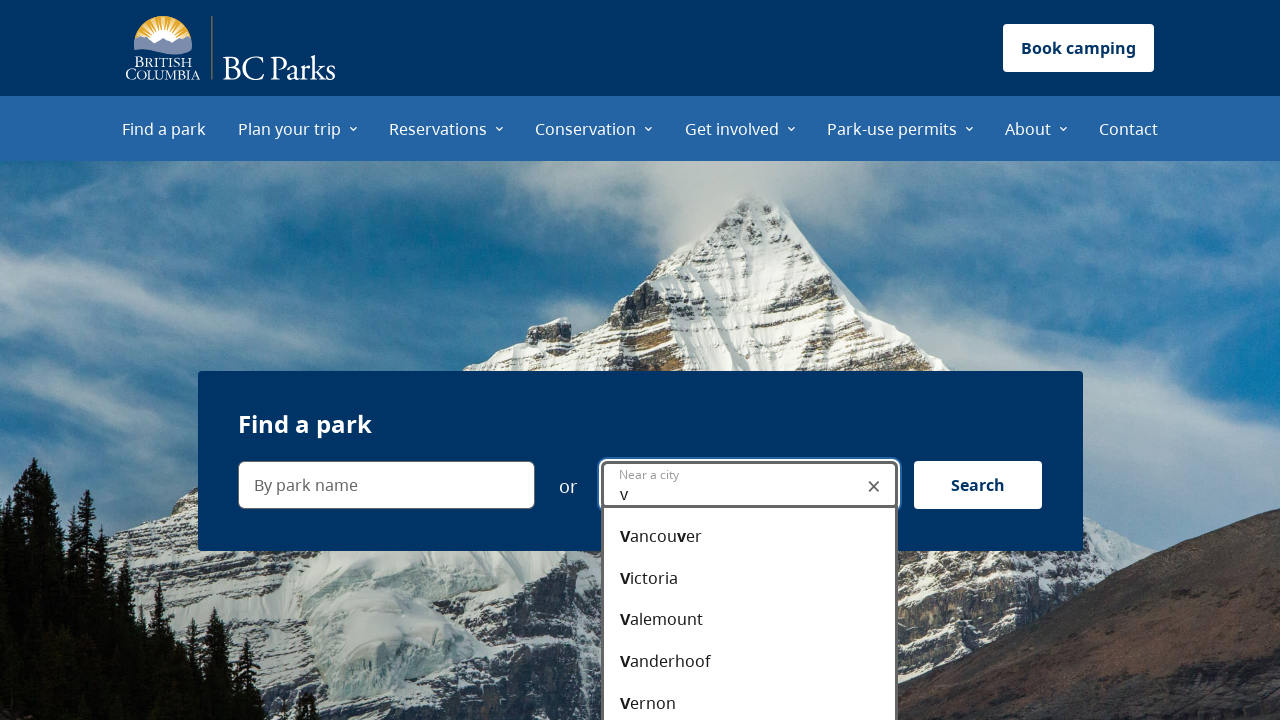

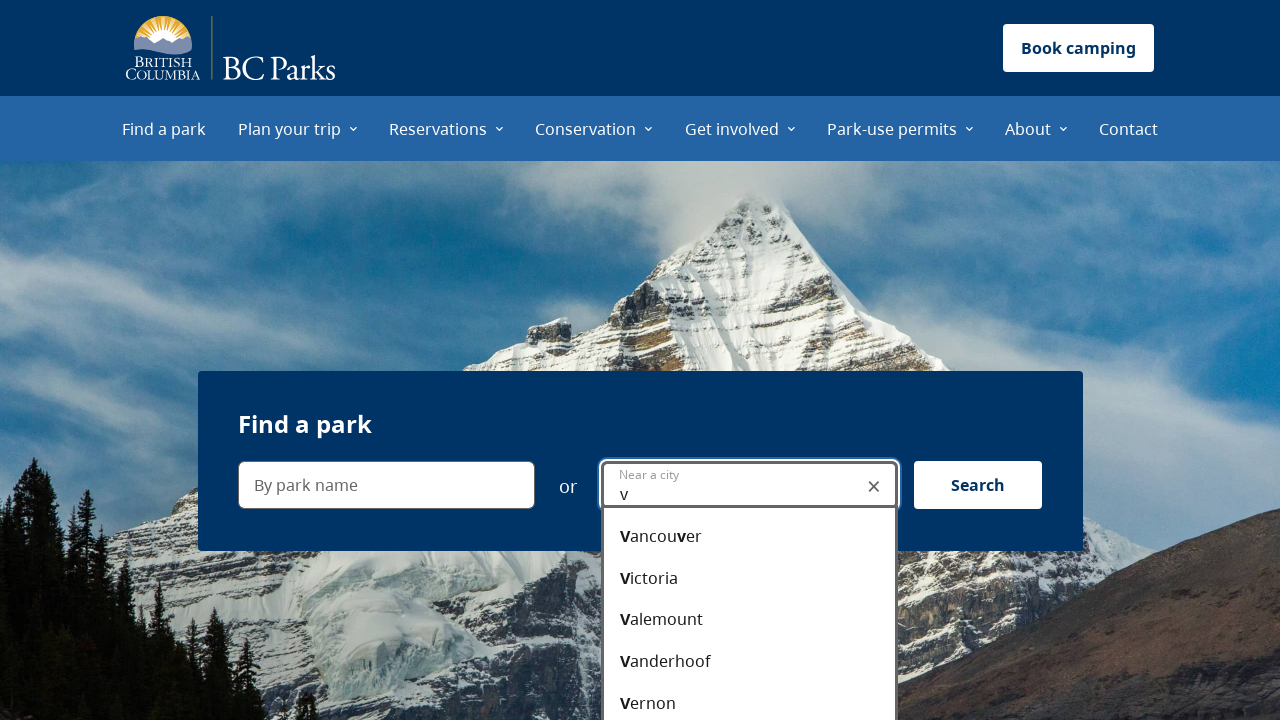